Tests handling of JavaScript prompt dialog by entering text and verifying the page updates with the input

Starting URL: http://www.w3schools.com/js/tryit.asp?filename=tryjs_prompt

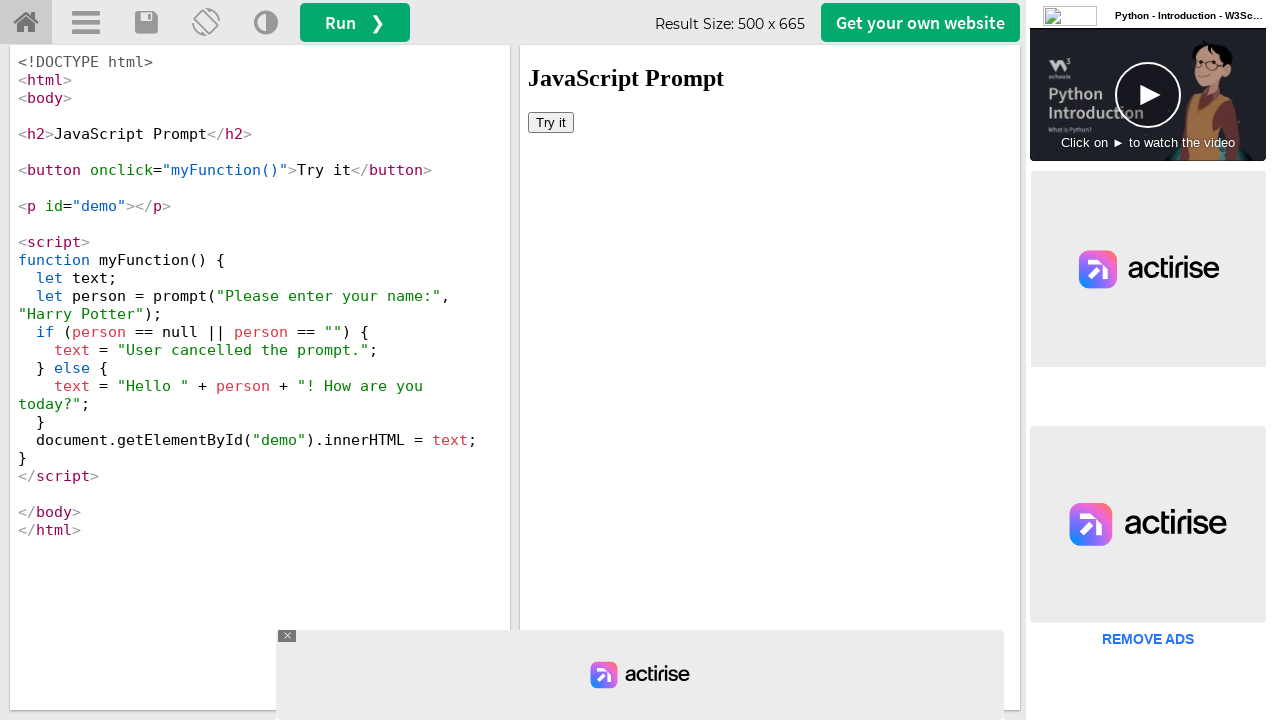

Set up dialog handler to accept prompt with text 'Flying Monkey'
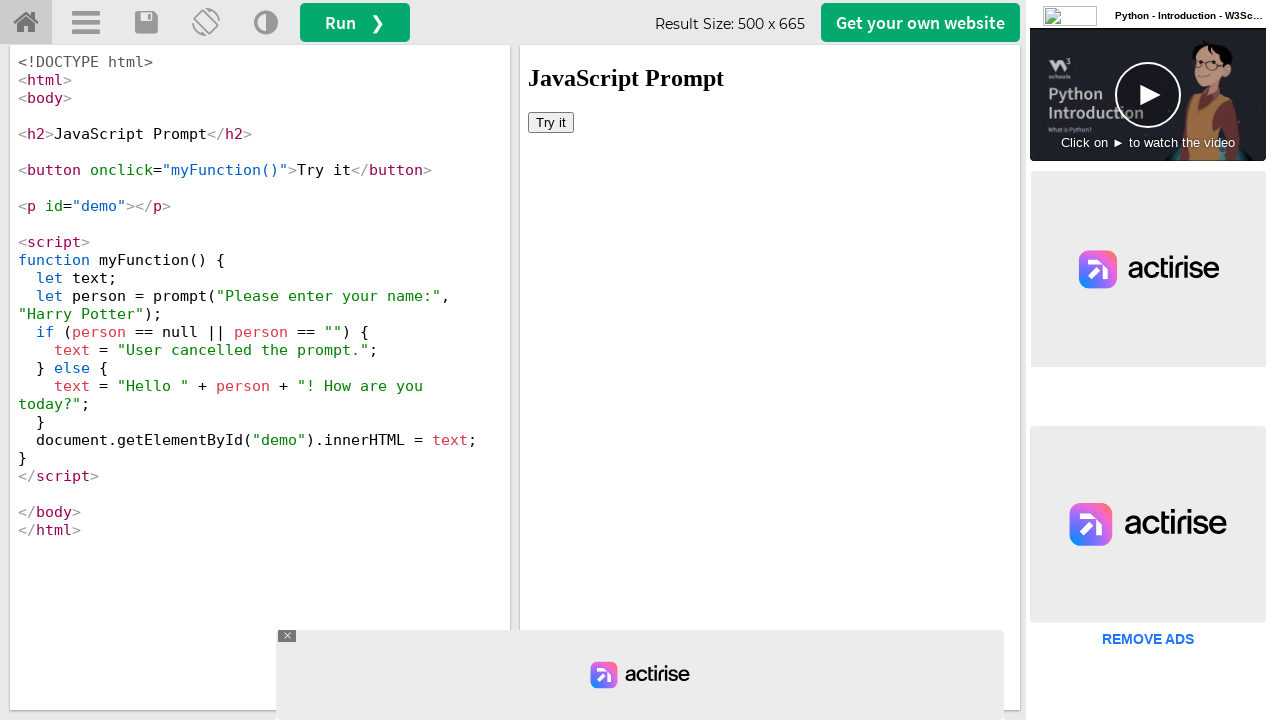

Clicked button to trigger JavaScript prompt dialog at (551, 122) on #iframeResult >> internal:control=enter-frame >> button
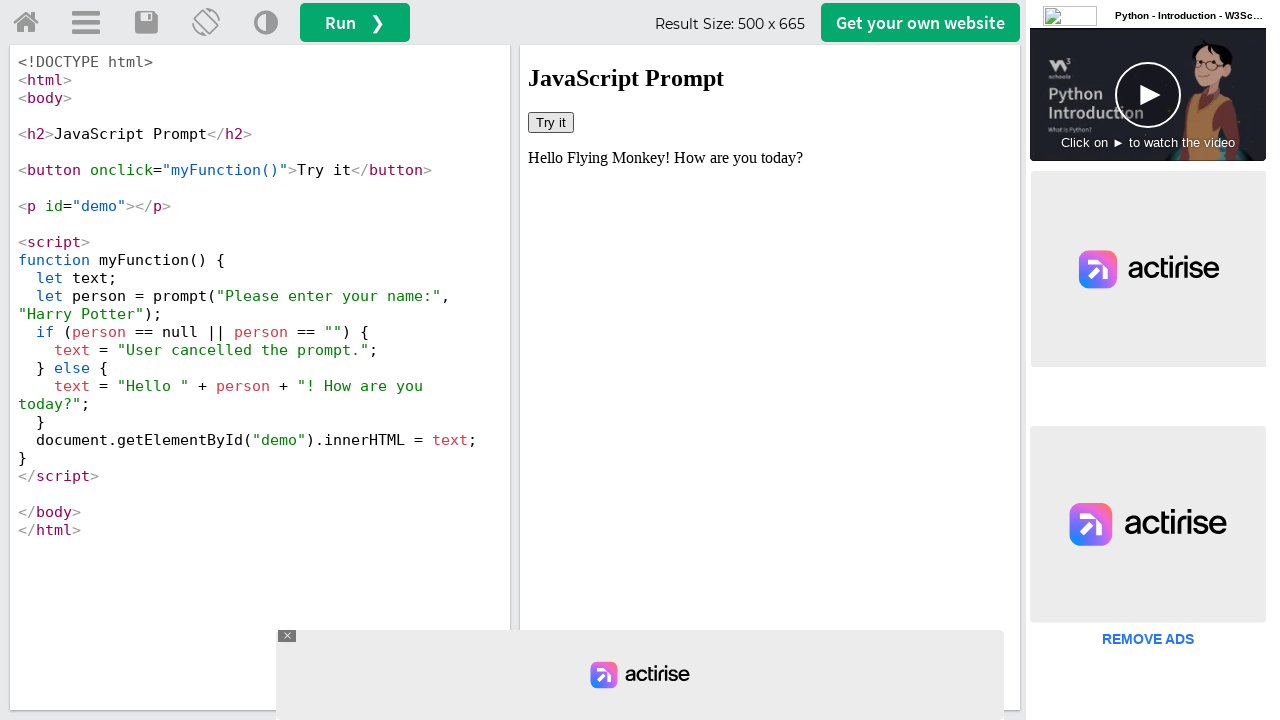

Waited for page to update with prompt input result
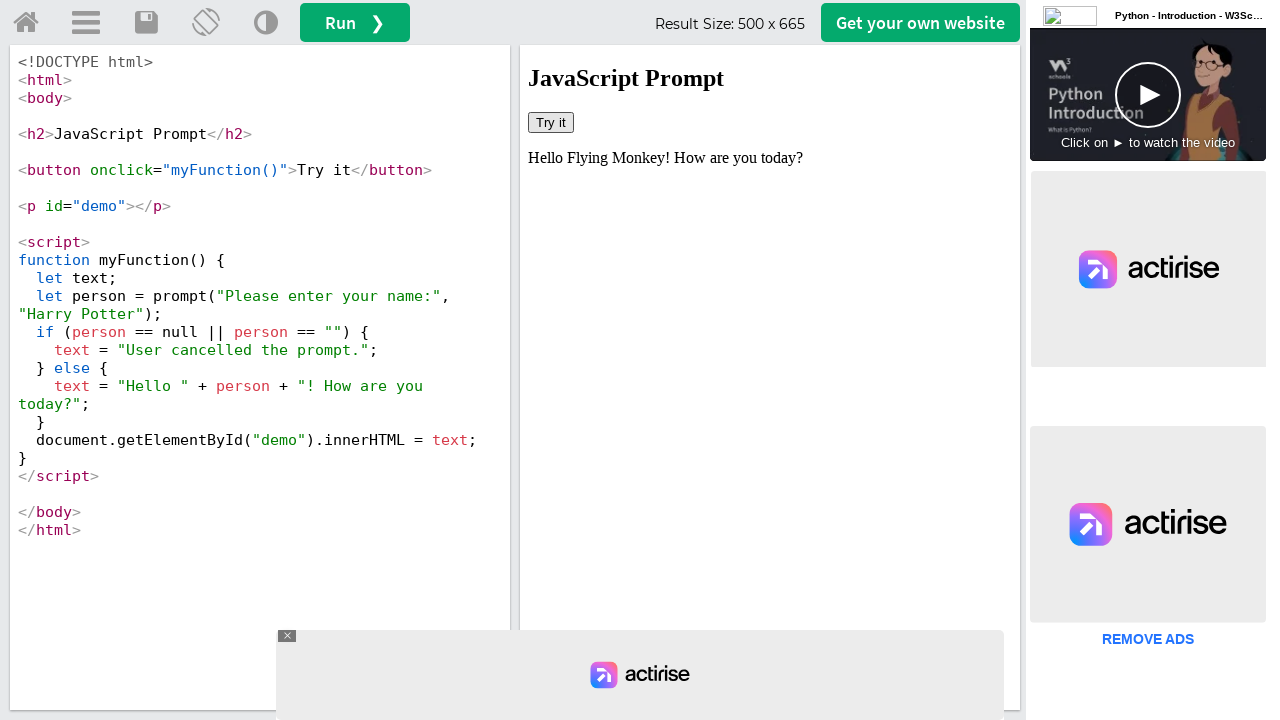

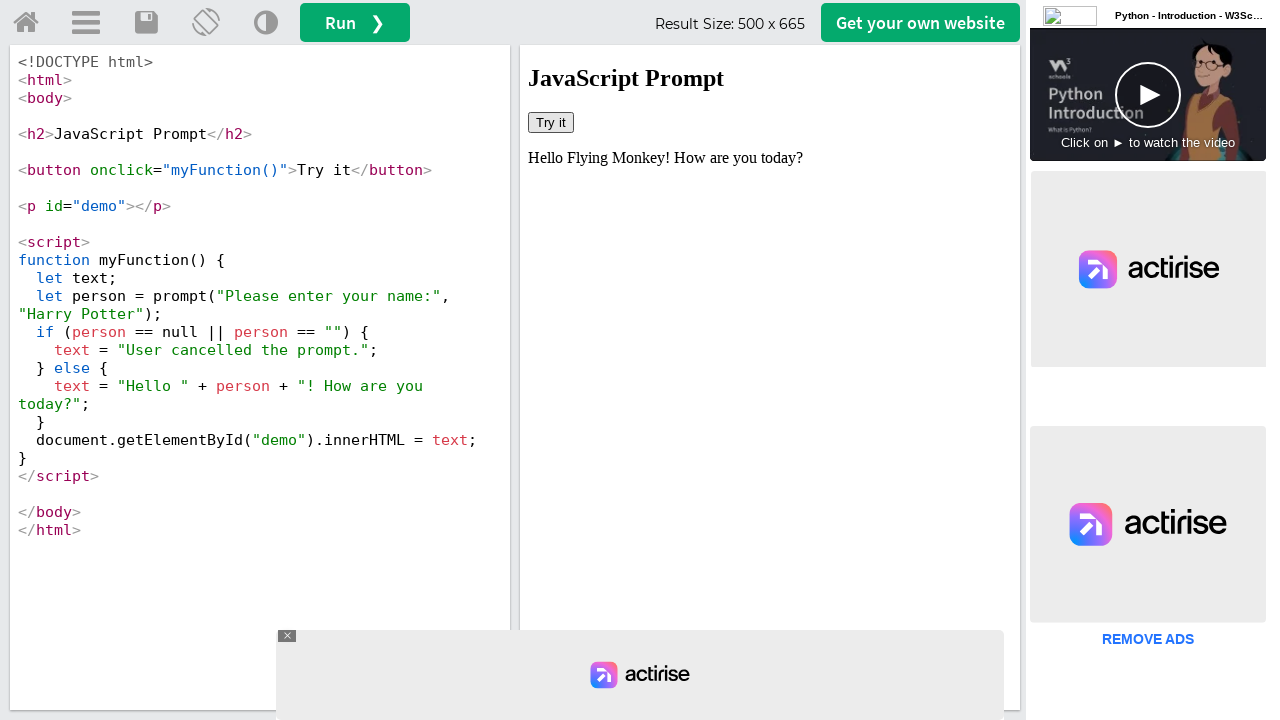